Opens the navigation drawer and verifies there are exactly 16 schools listed

Starting URL: https://www.pitt.edu/

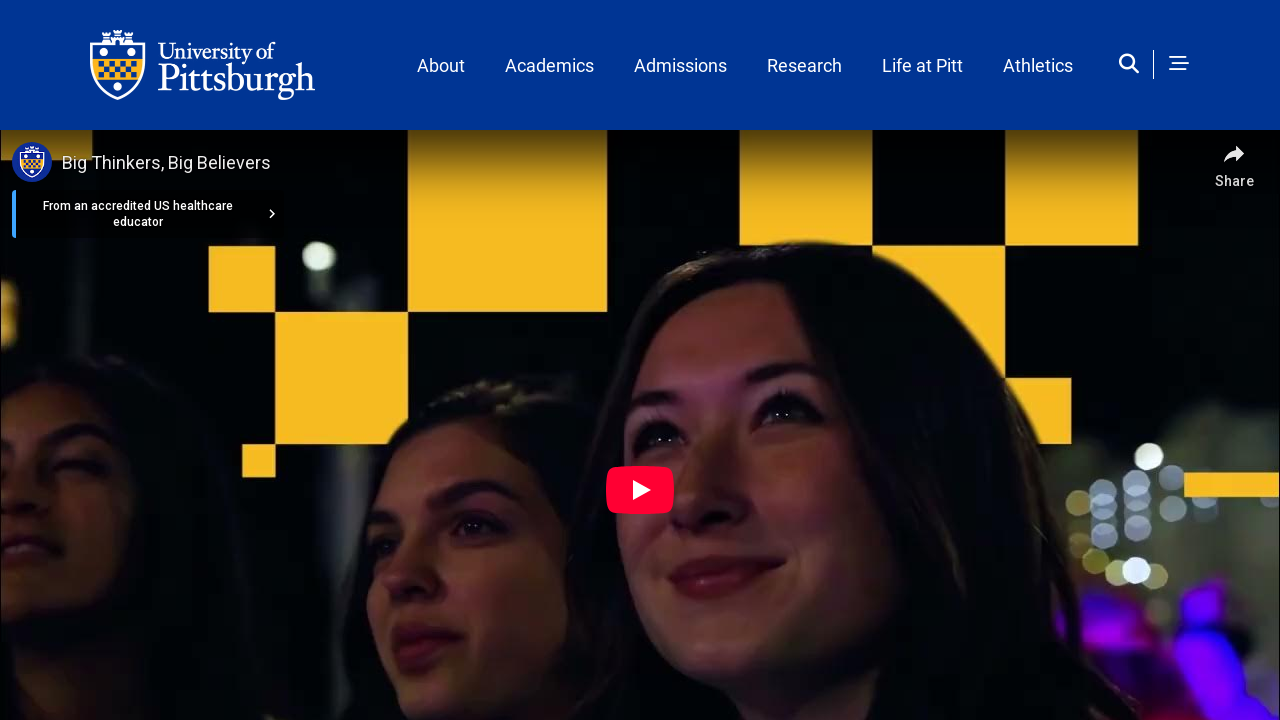

Clicked navigation trigger to open drawer at (1179, 65) on .nav_content_trigger
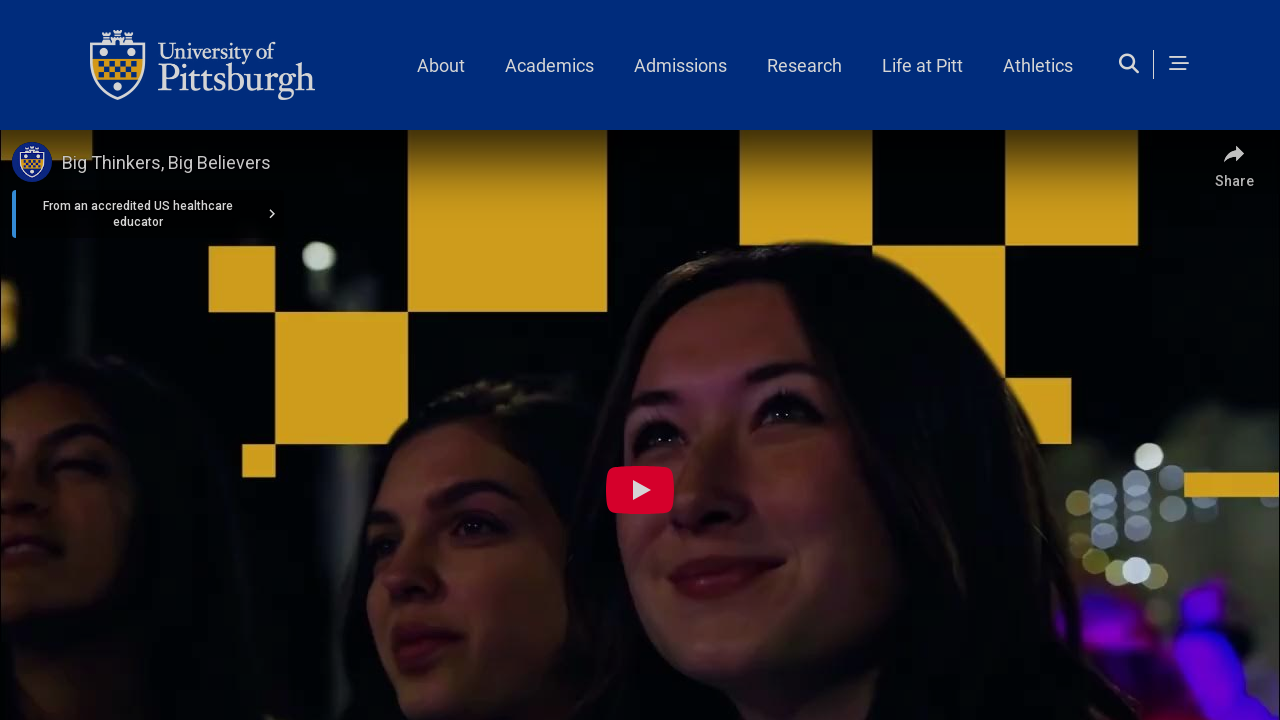

Located 16th school element in navigation drawer
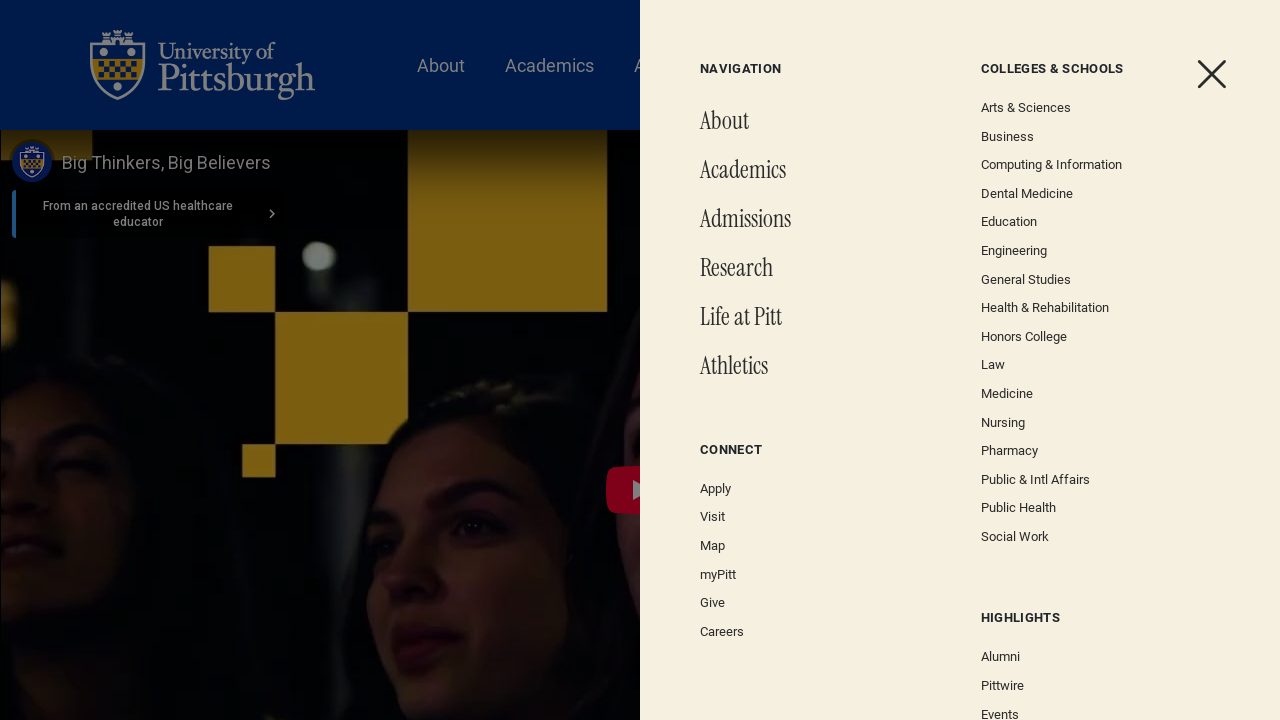

Verified that 16th school exists
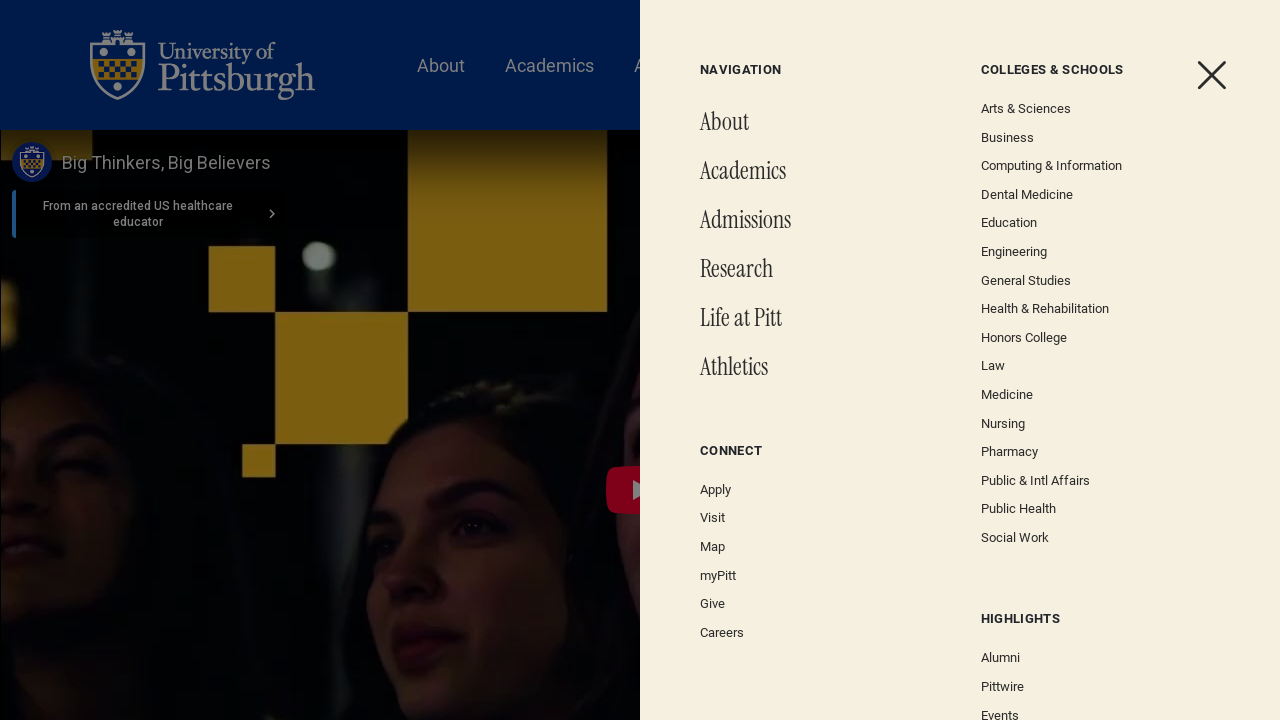

Located 17th school element in navigation drawer
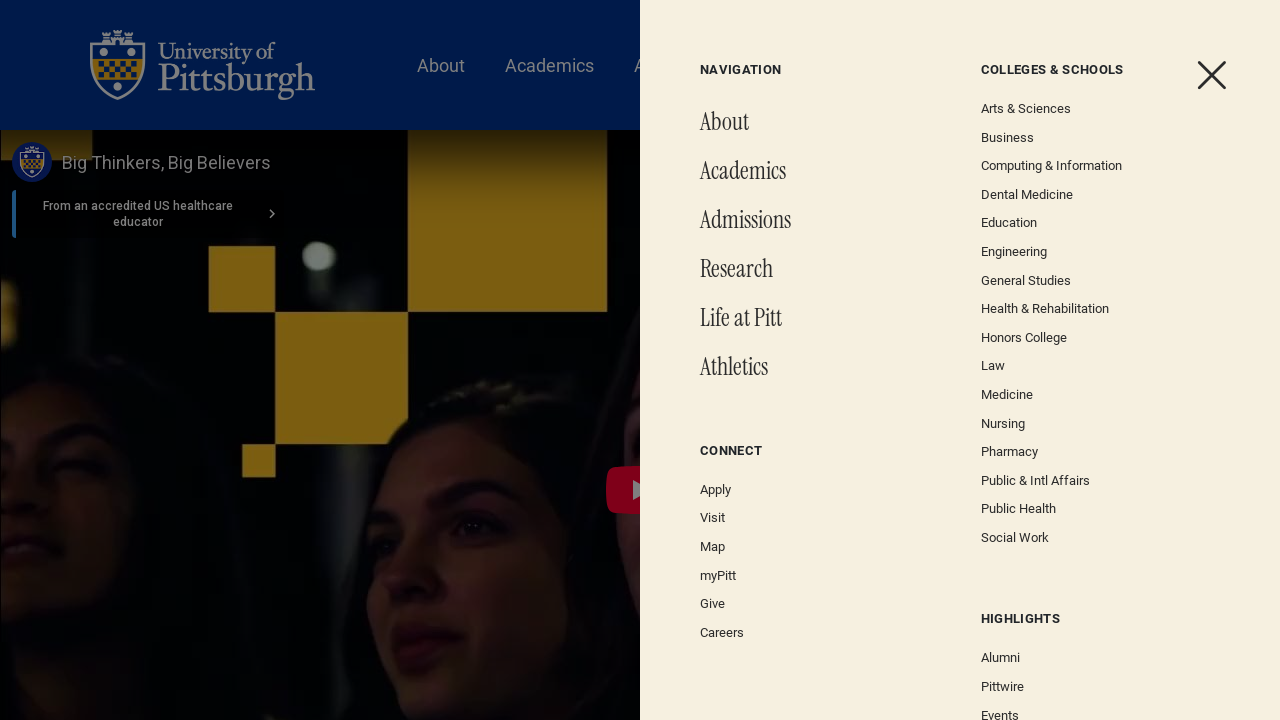

Verified that exactly 16 schools are listed (17th does not exist)
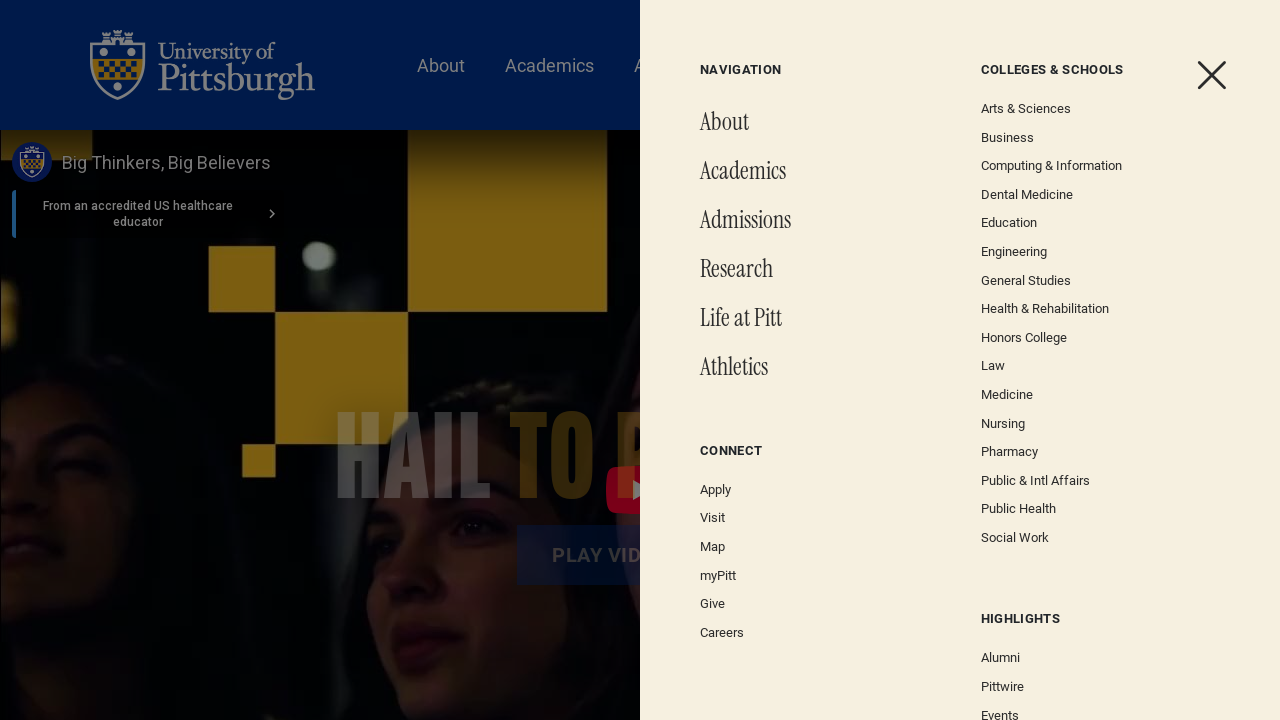

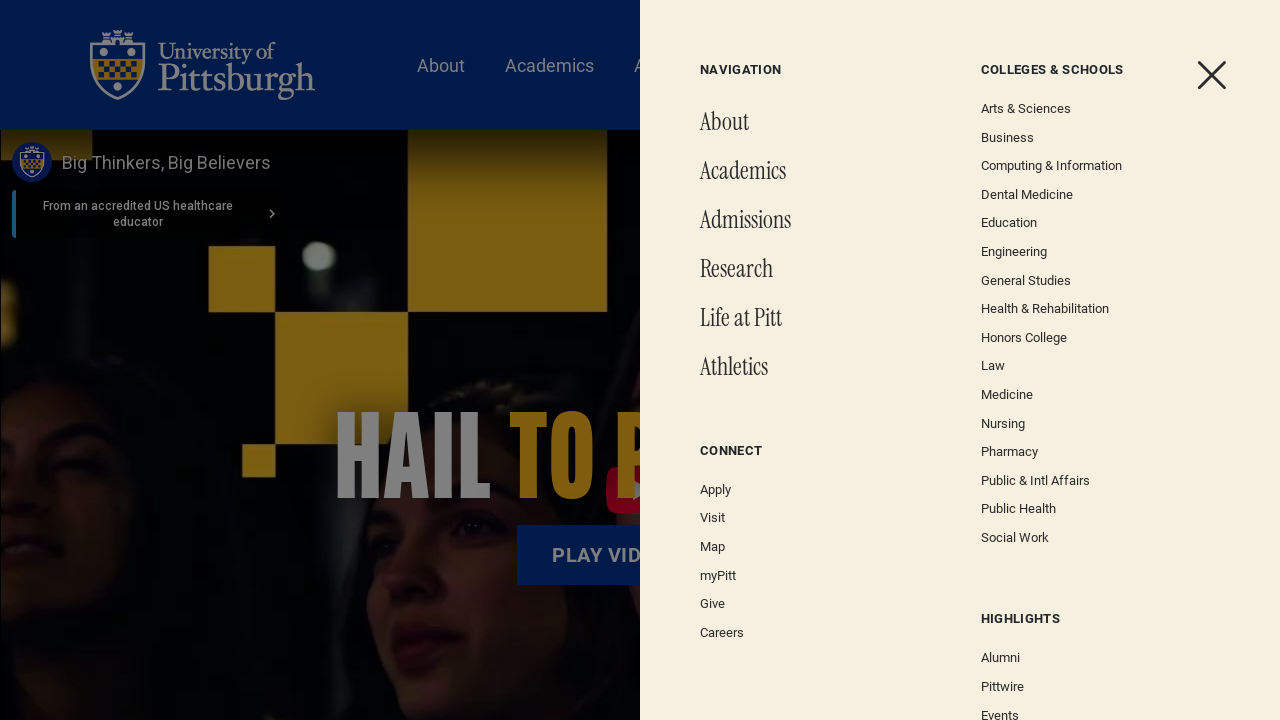